Tests dynamic button clicking functionality by clicking a sequence of buttons (button00 through button03) and verifying that the message "All Buttons Clicked" appears after all buttons are clicked.

Starting URL: https://testpages.eviltester.com/styled/dynamic-buttons-simple.html

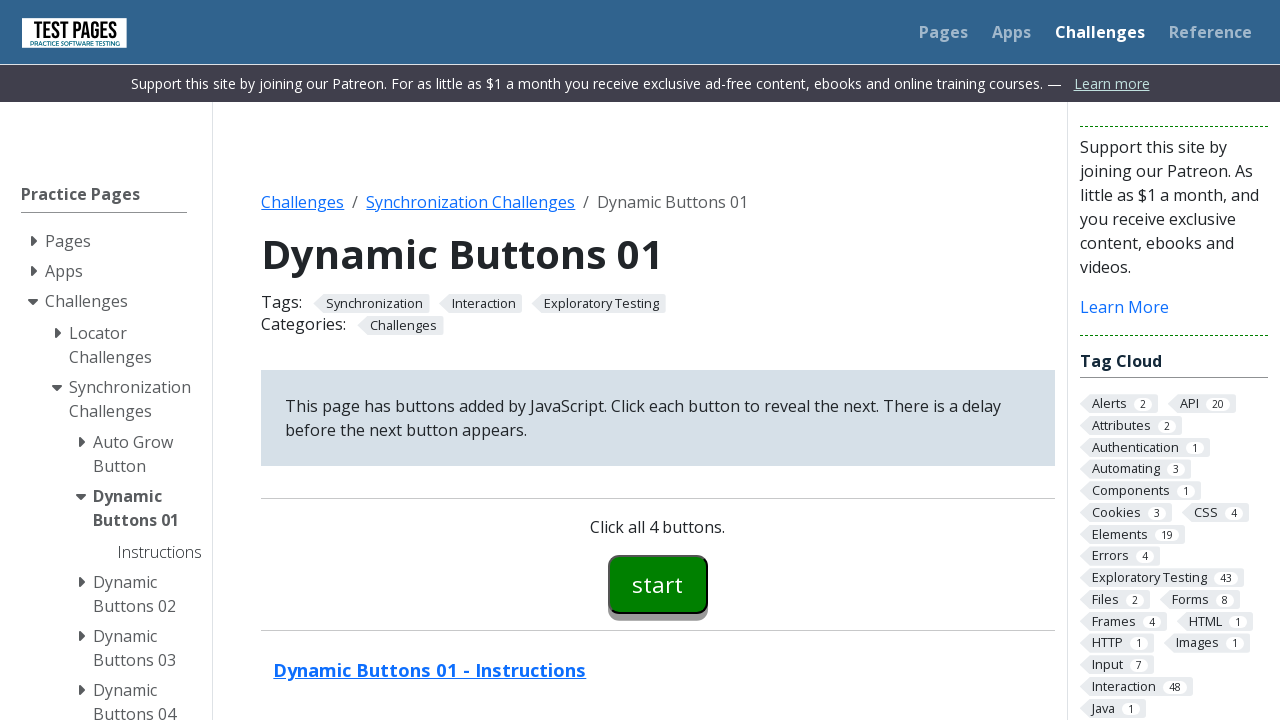

Clicked button00 (first button) at (658, 584) on #button00
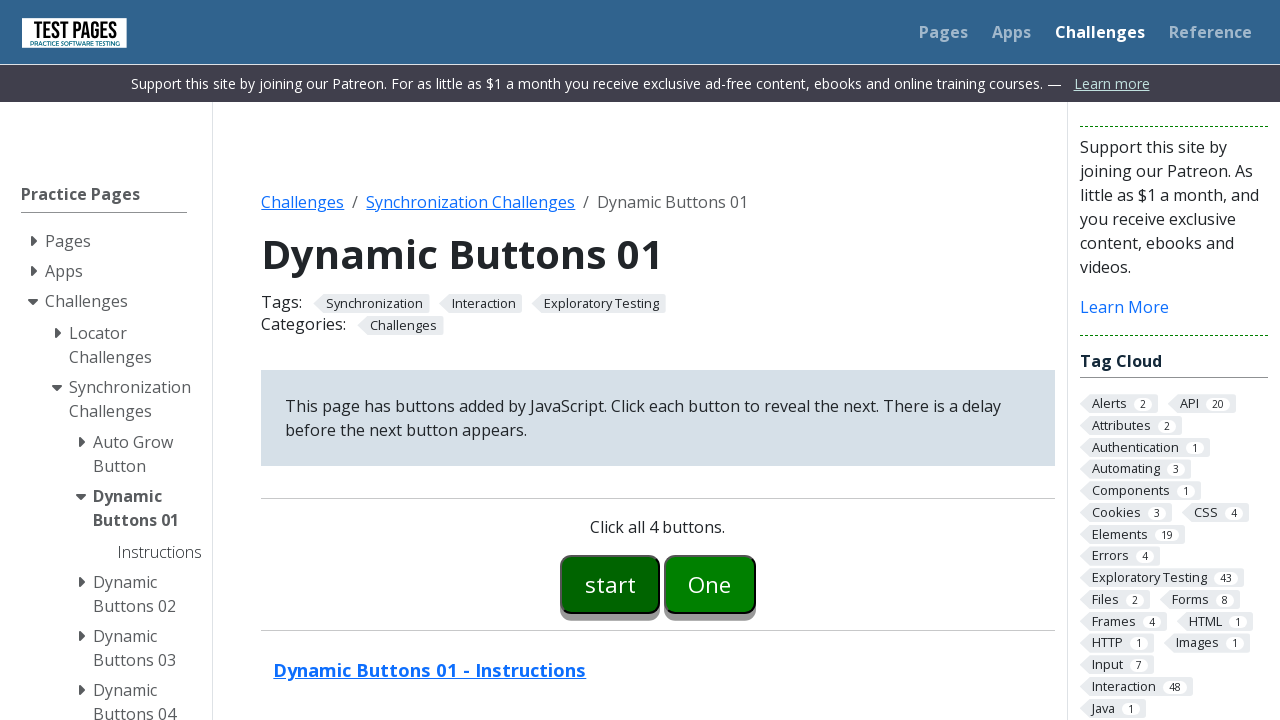

button01 became available
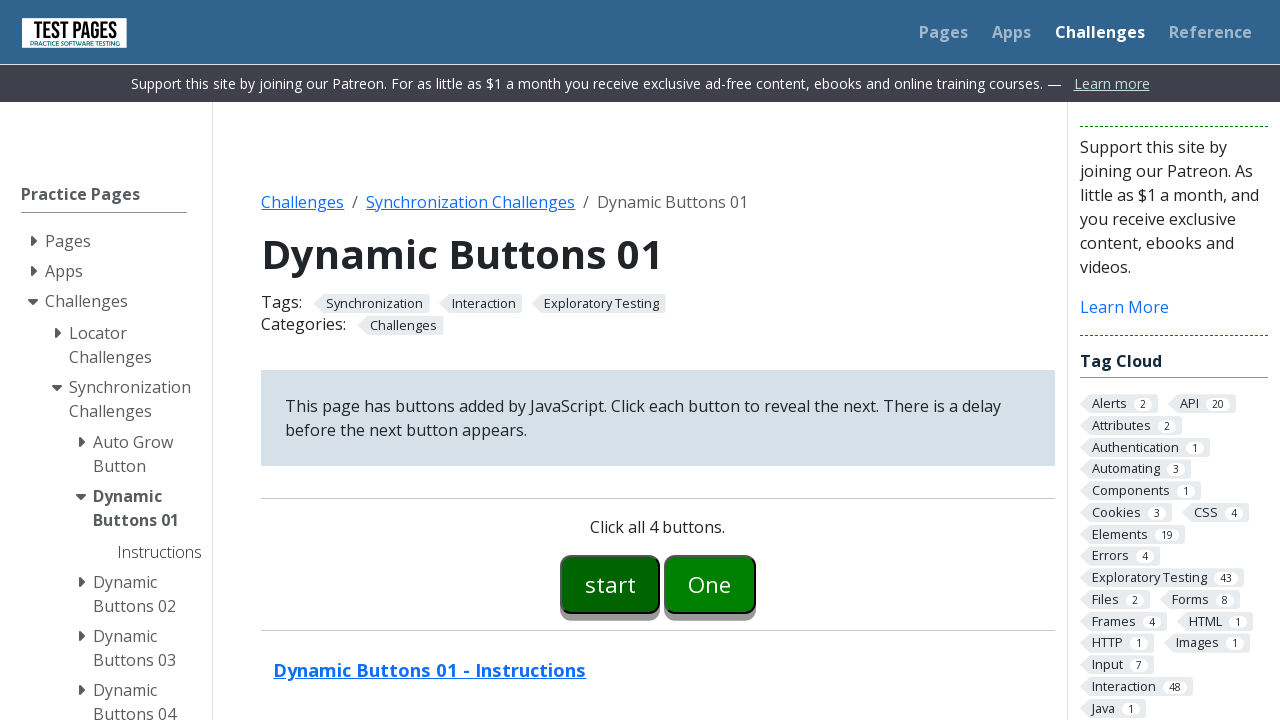

Clicked button01 (second button) at (710, 584) on #button01
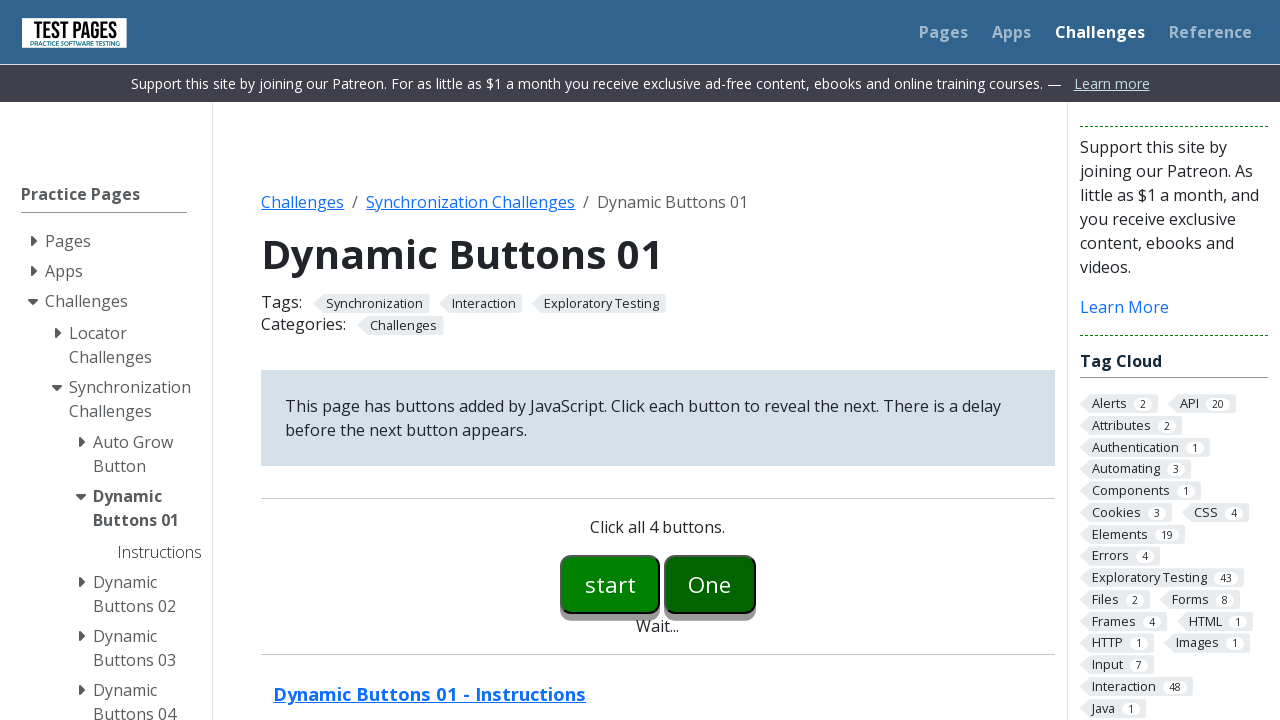

button02 became available
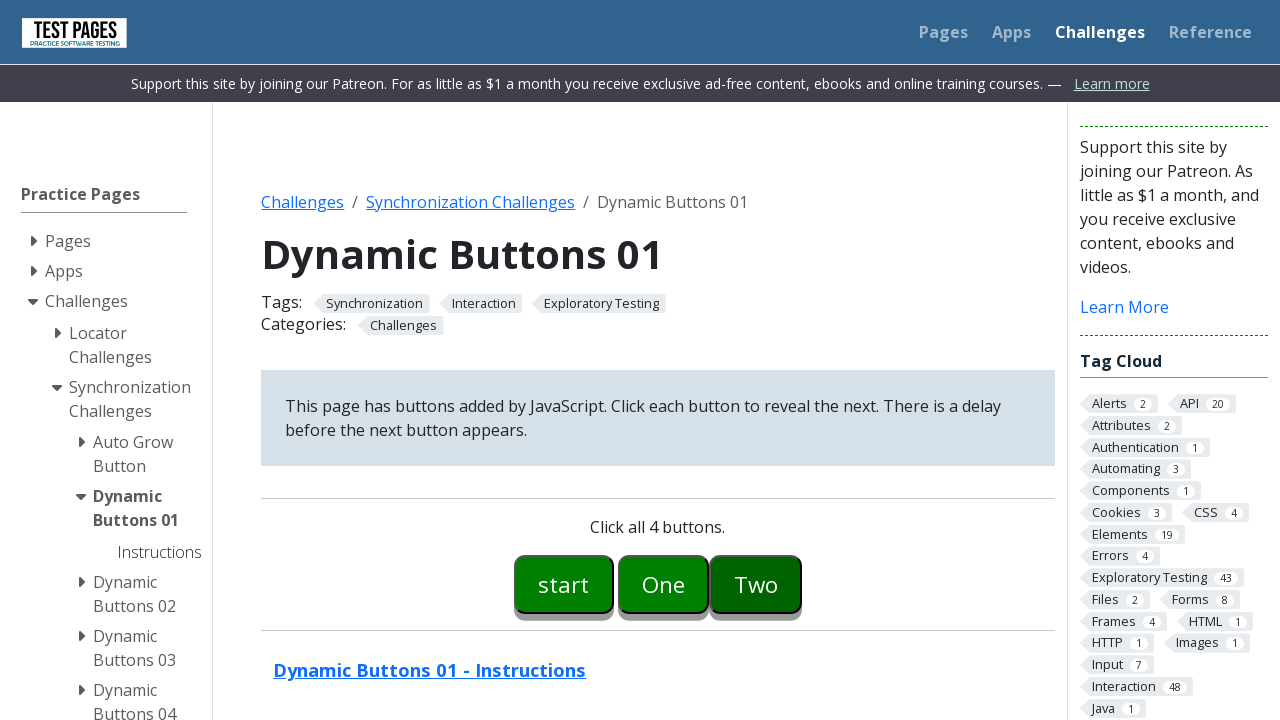

Clicked button02 (third button) at (756, 584) on #button02
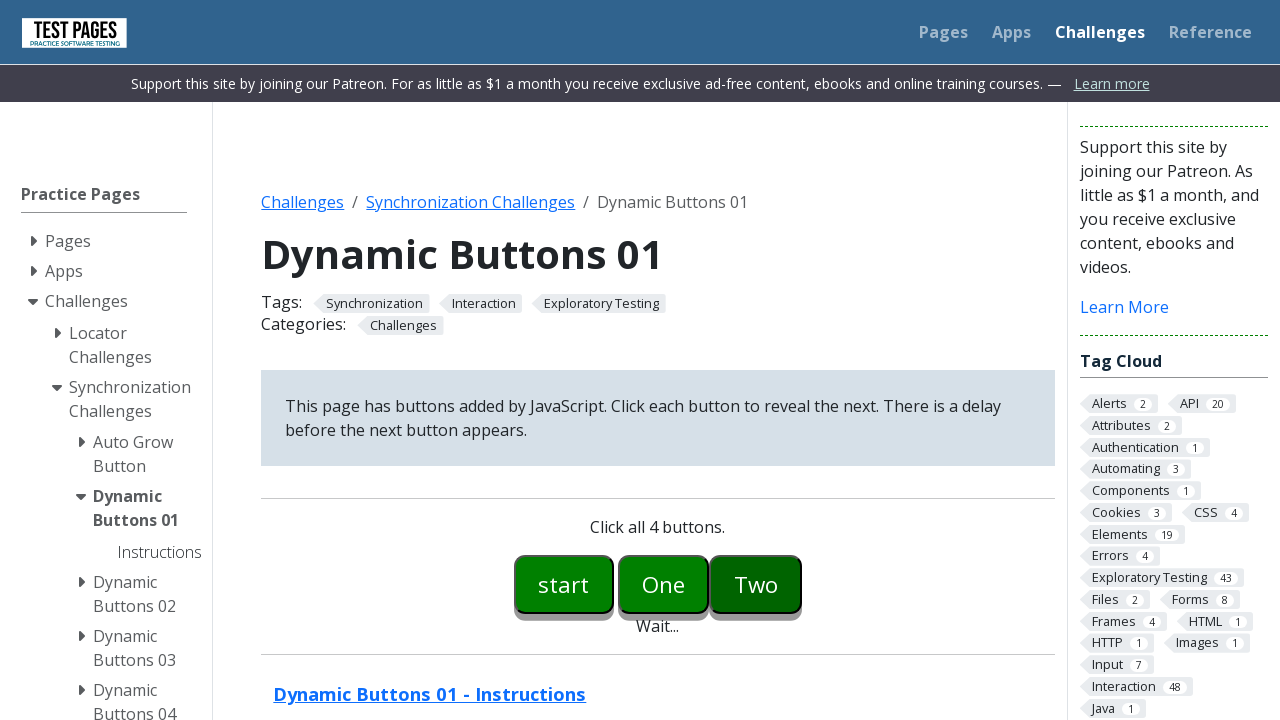

button03 became available
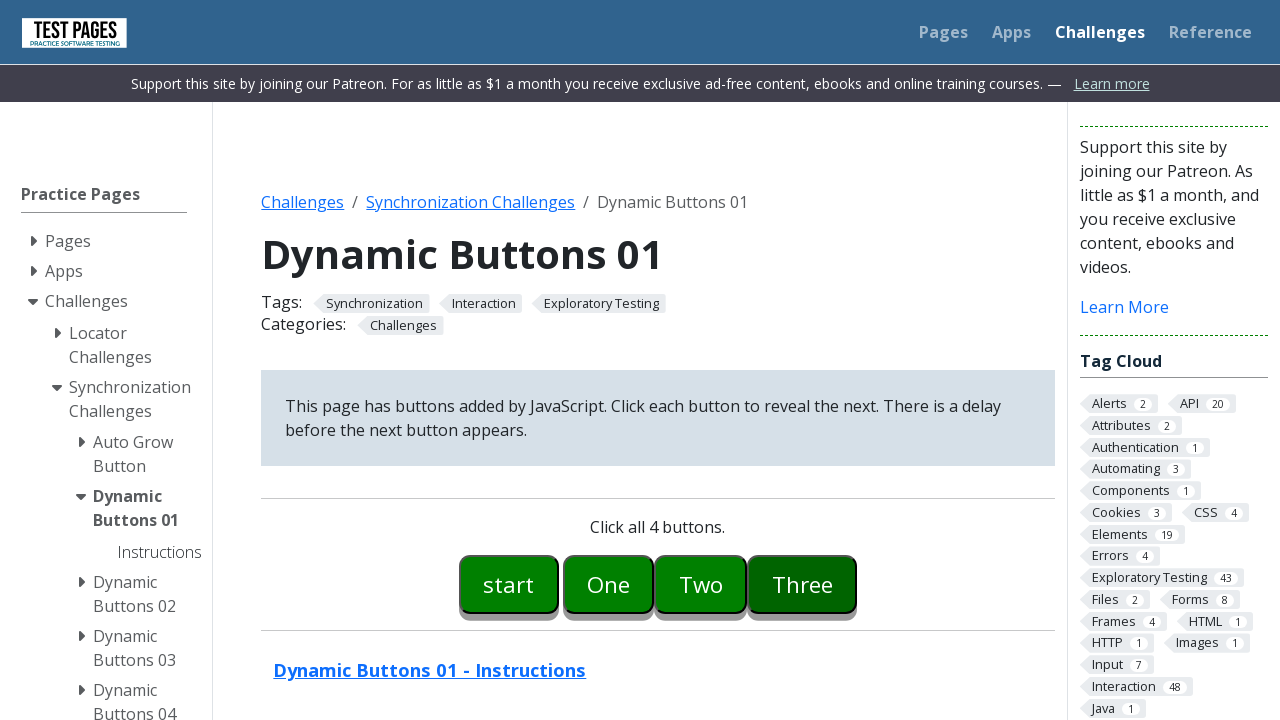

Clicked button03 (fourth button) at (802, 584) on #button03
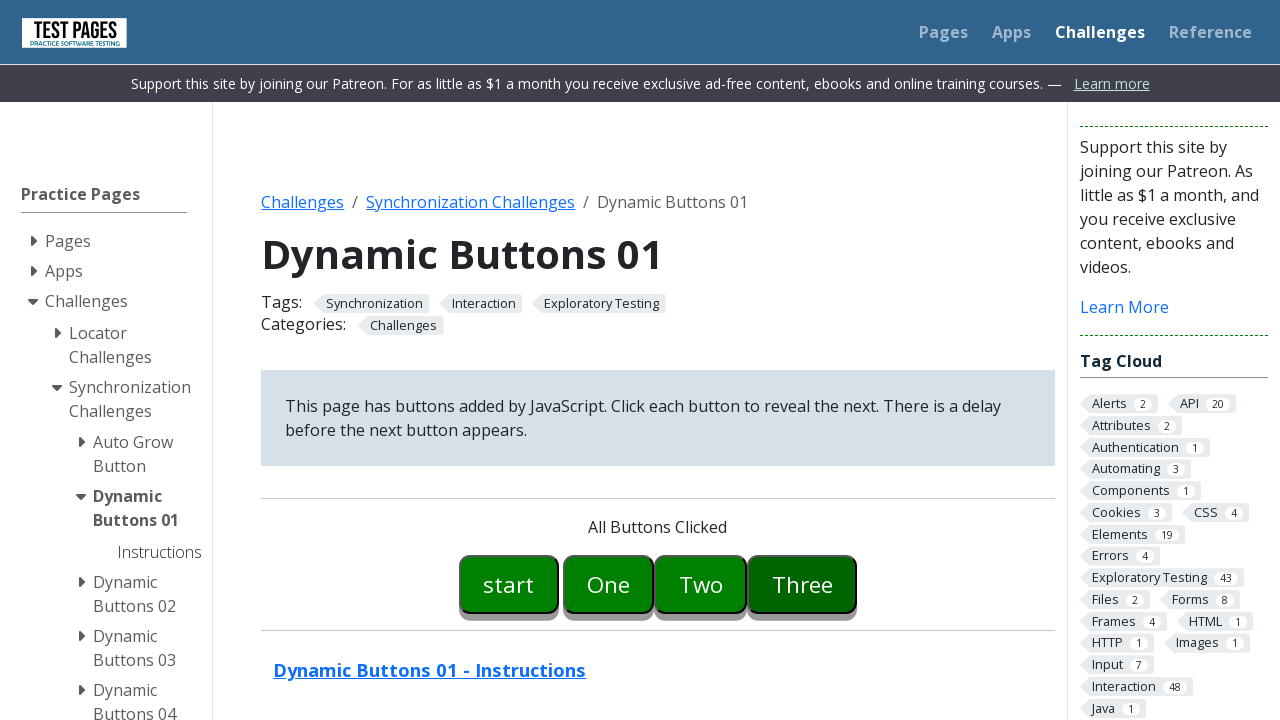

Success message element appeared
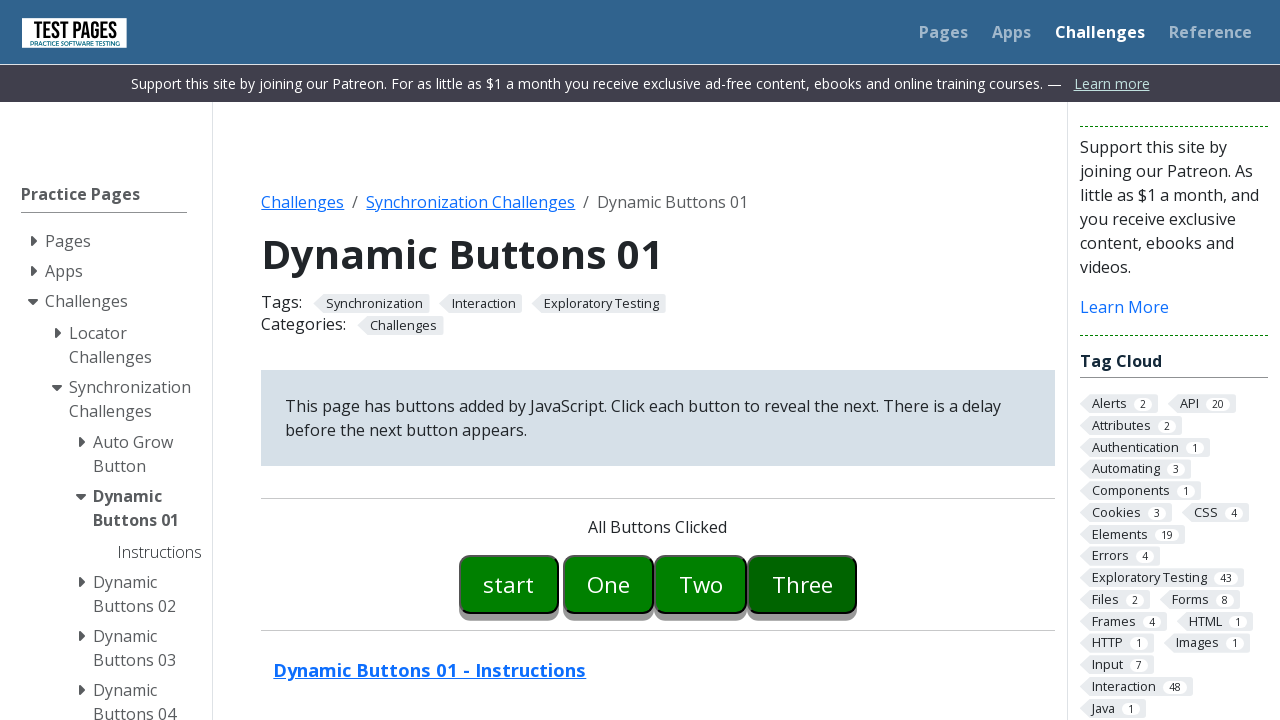

Located message element
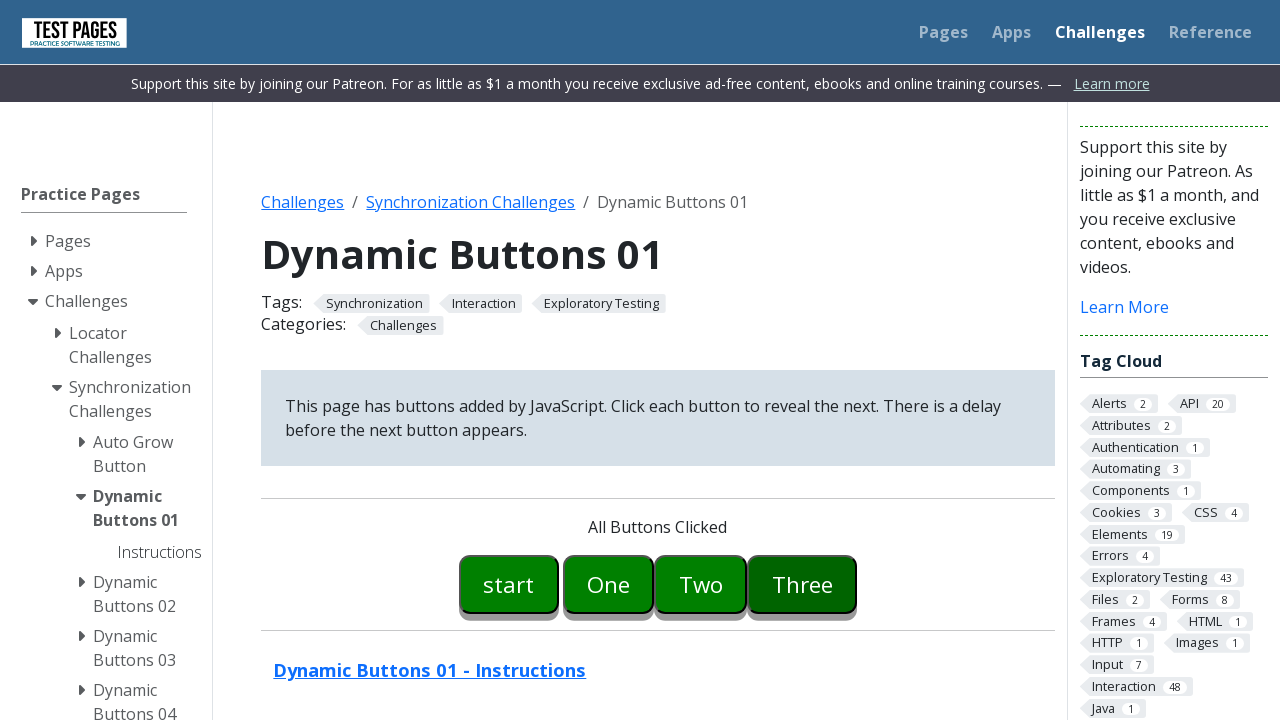

Verified message text is 'All Buttons Clicked'
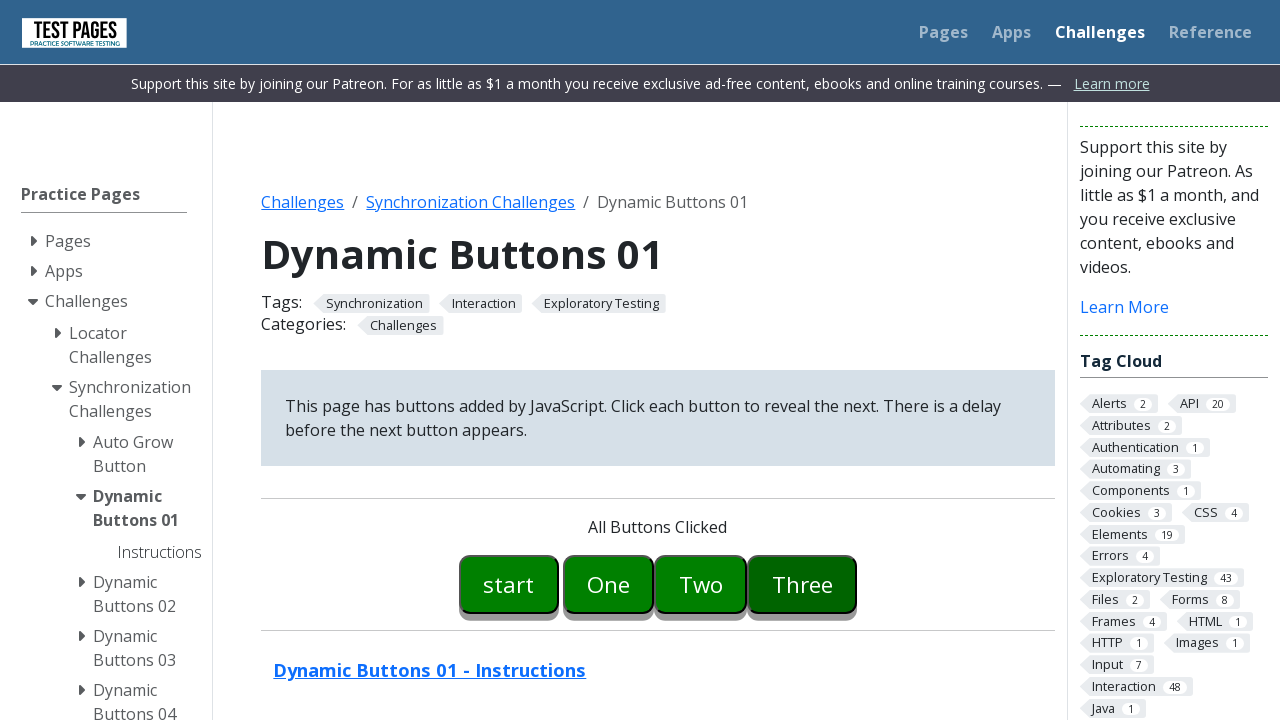

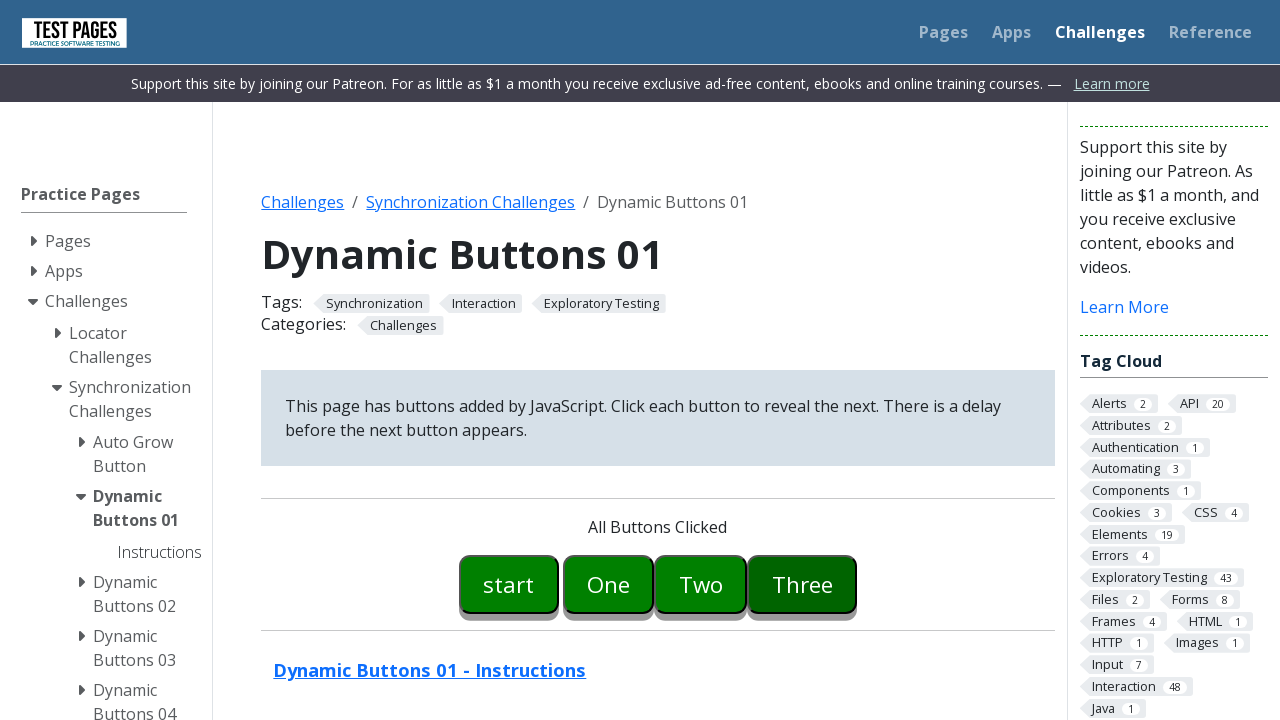